Tests right-clicking (context click) on a dropdown element to open context menu

Starting URL: https://bonigarcia.dev/selenium-webdriver-java/dropdown-menu.html

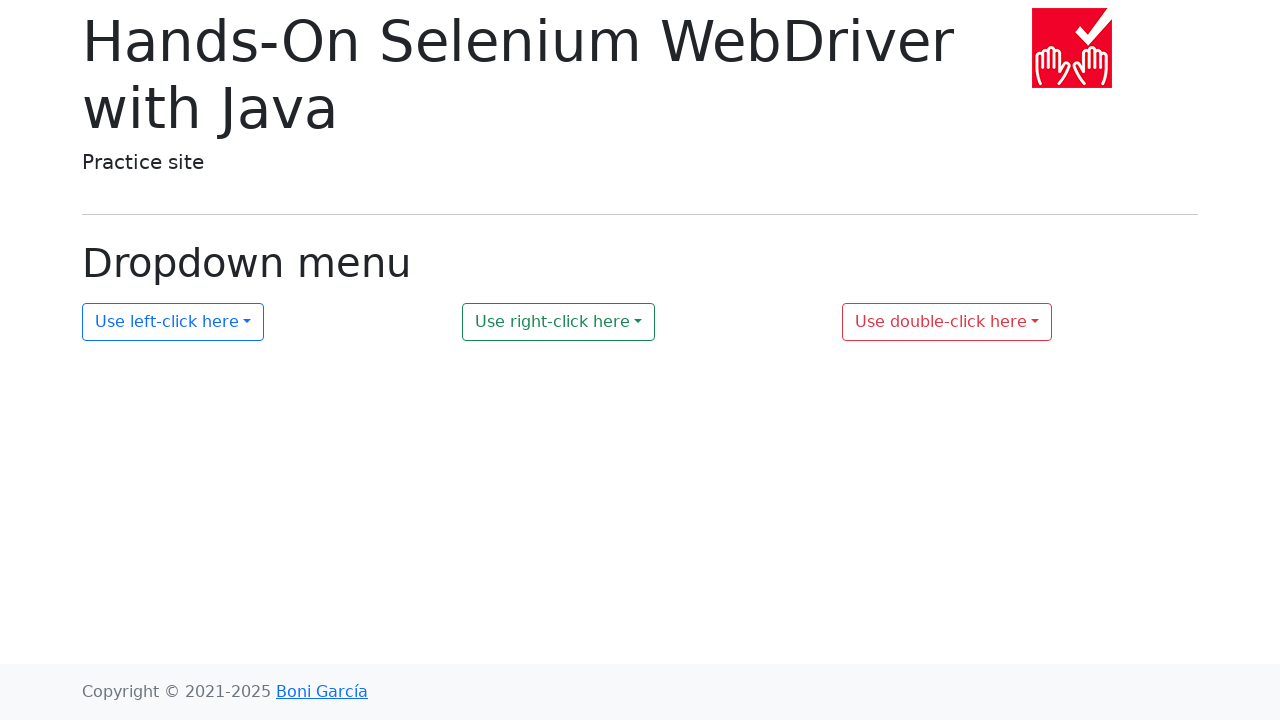

Navigated to dropdown menu test page
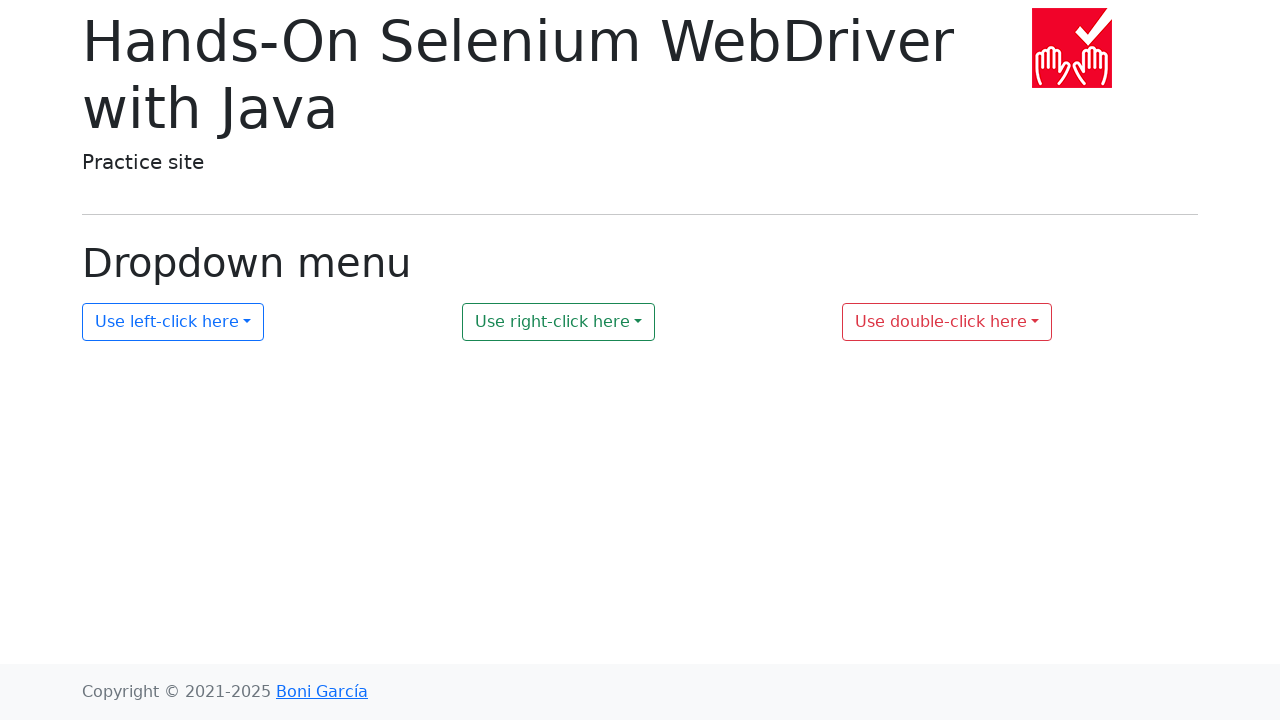

Right-clicked on dropdown element to open context menu at (559, 322) on #my-dropdown-2
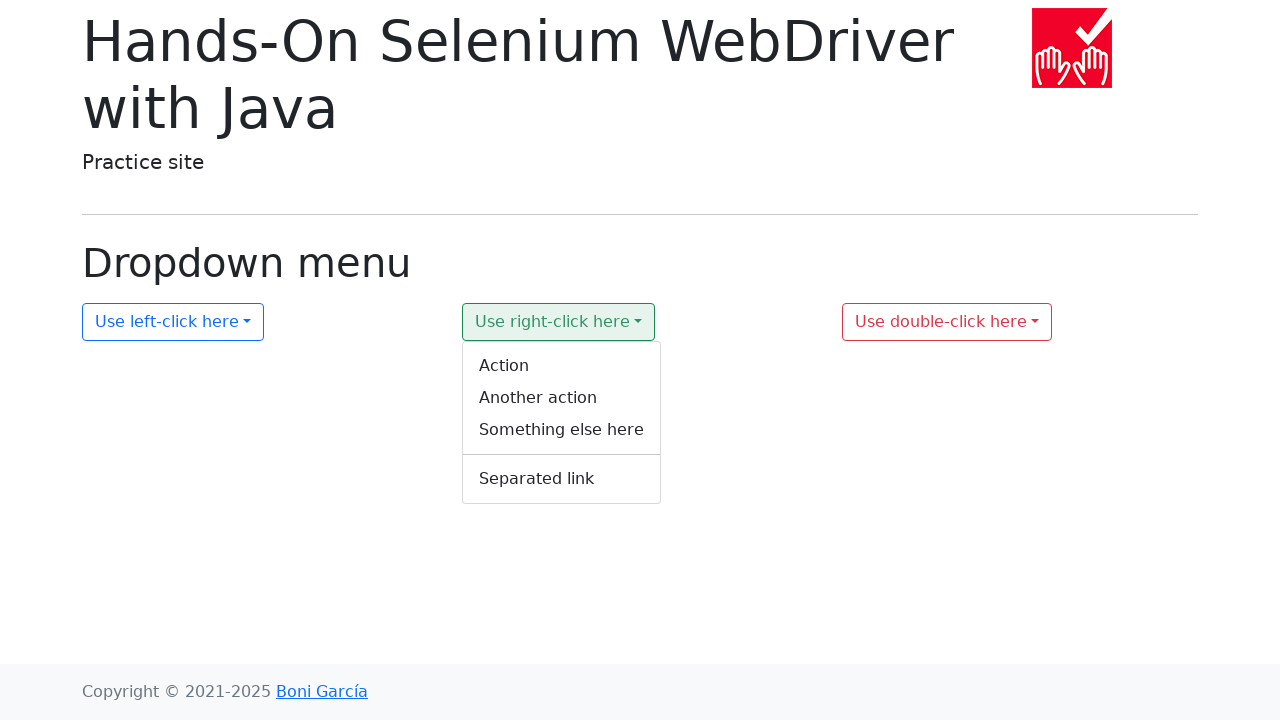

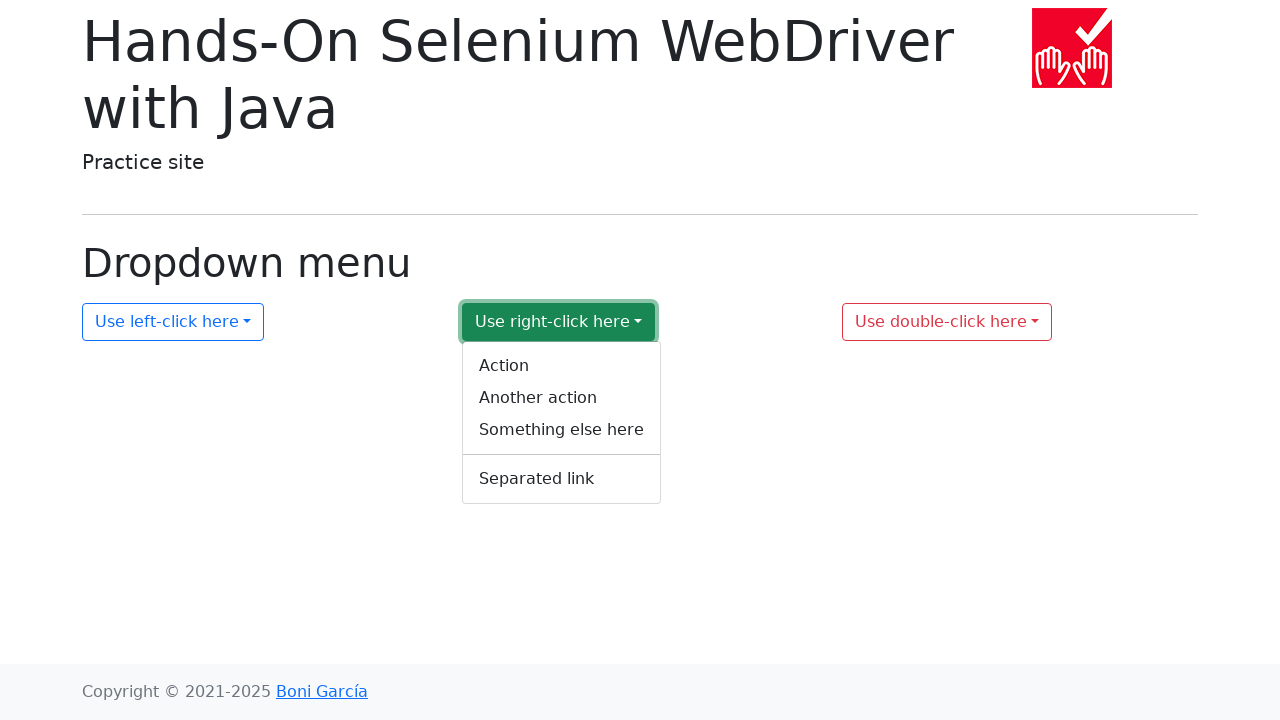